Tests web table interaction by clicking on the "Due" column header twice to sort by highest debt

Starting URL: https://the-internet.herokuapp.com/tables

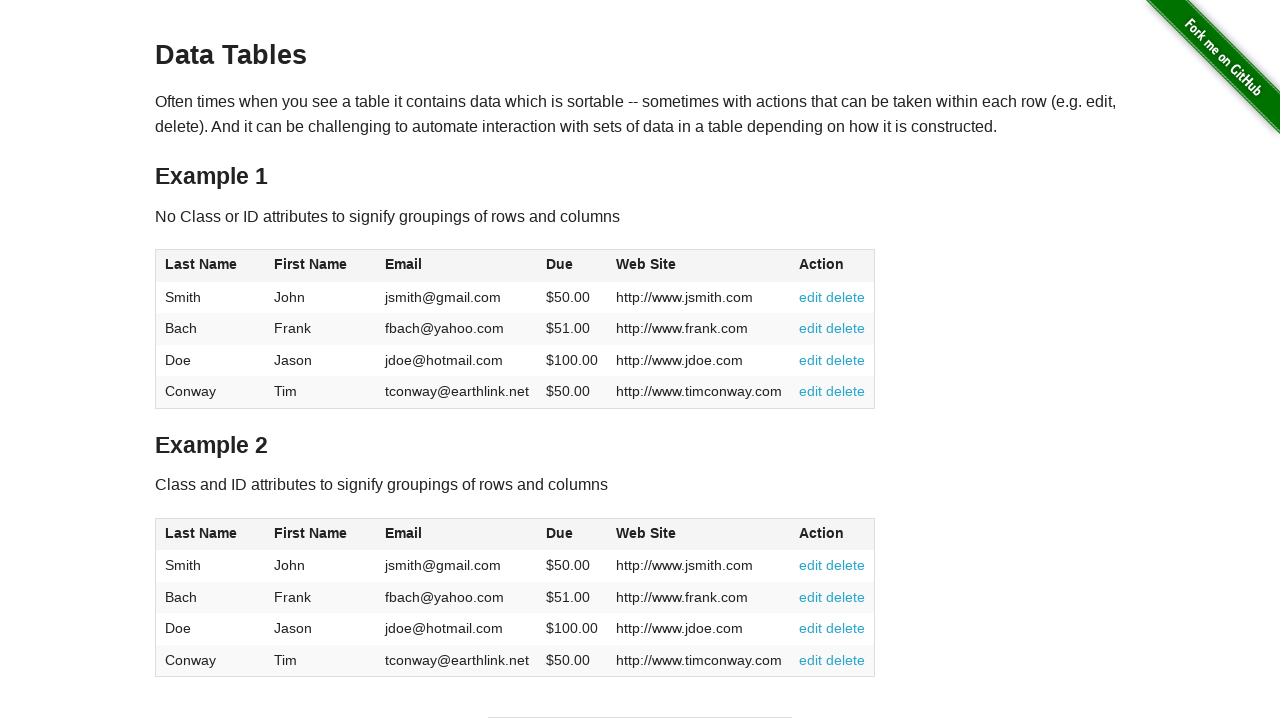

Waited for table to load on https://the-internet.herokuapp.com/tables
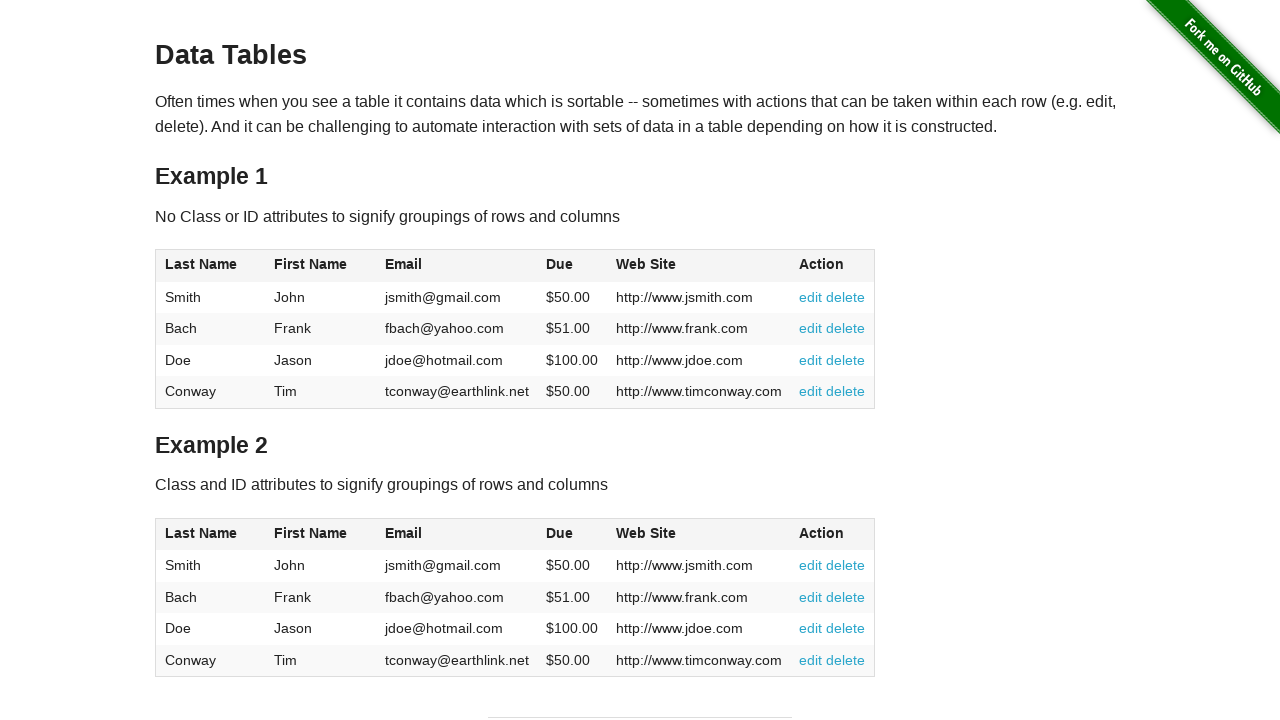

Located the first table on the page
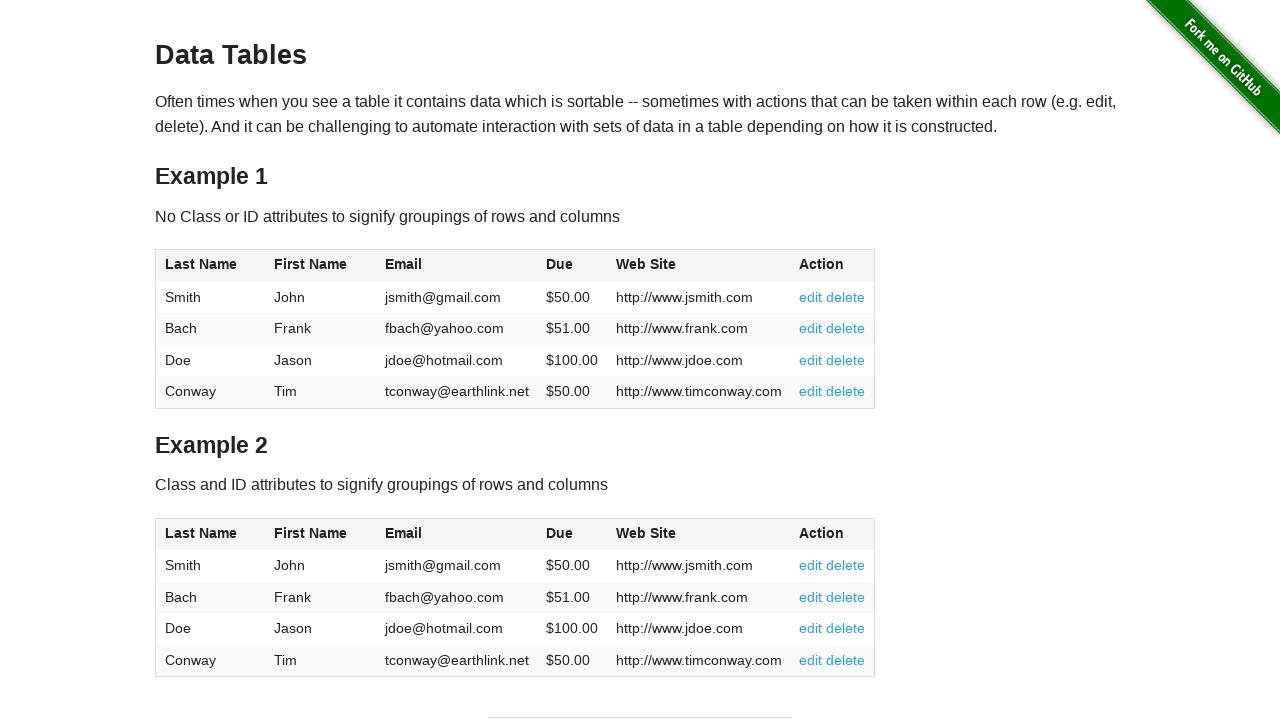

Located all table header columns
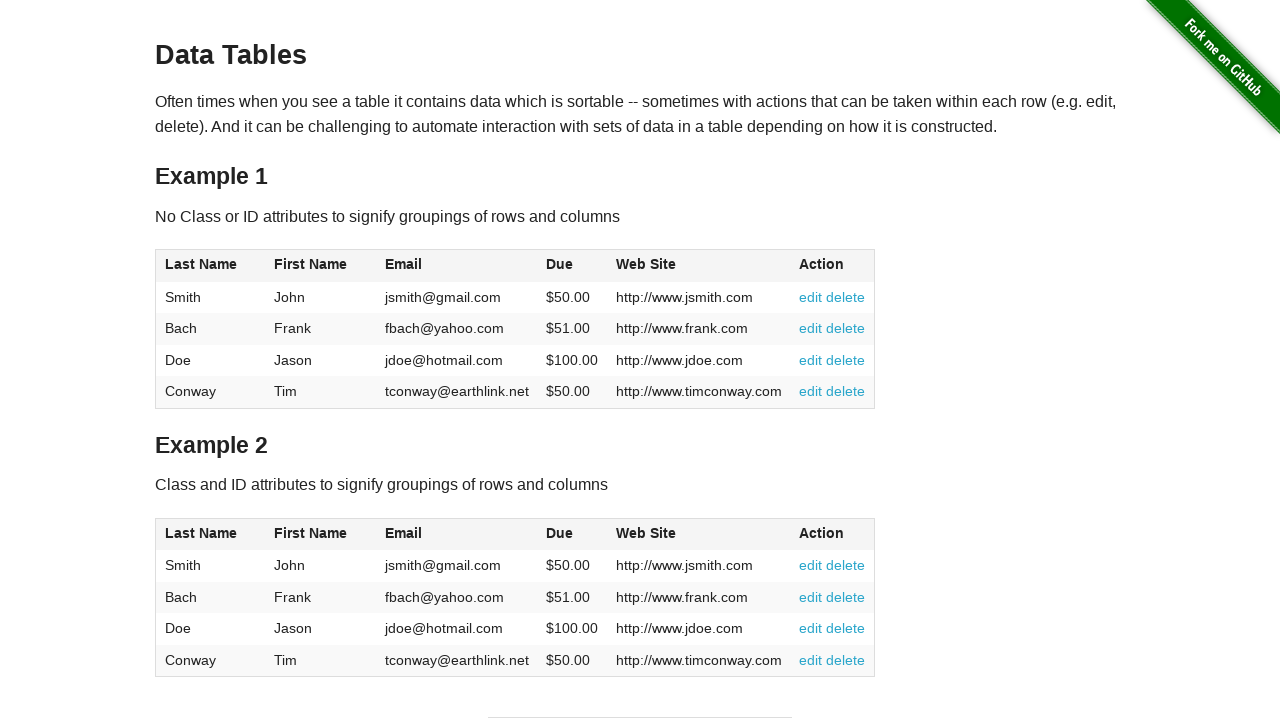

Located the 'Due' column header (4th column)
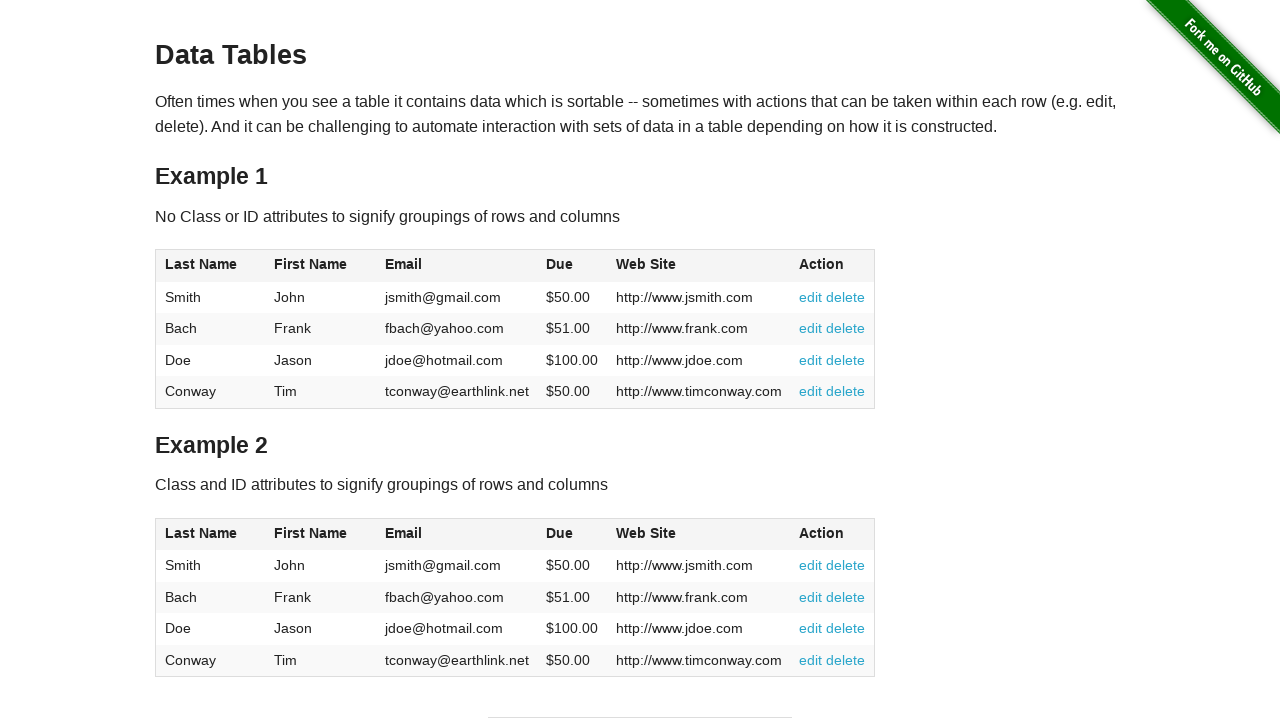

Clicked 'Due' column header for first sort at (572, 266) on table >> nth=0 >> thead th >> nth=3
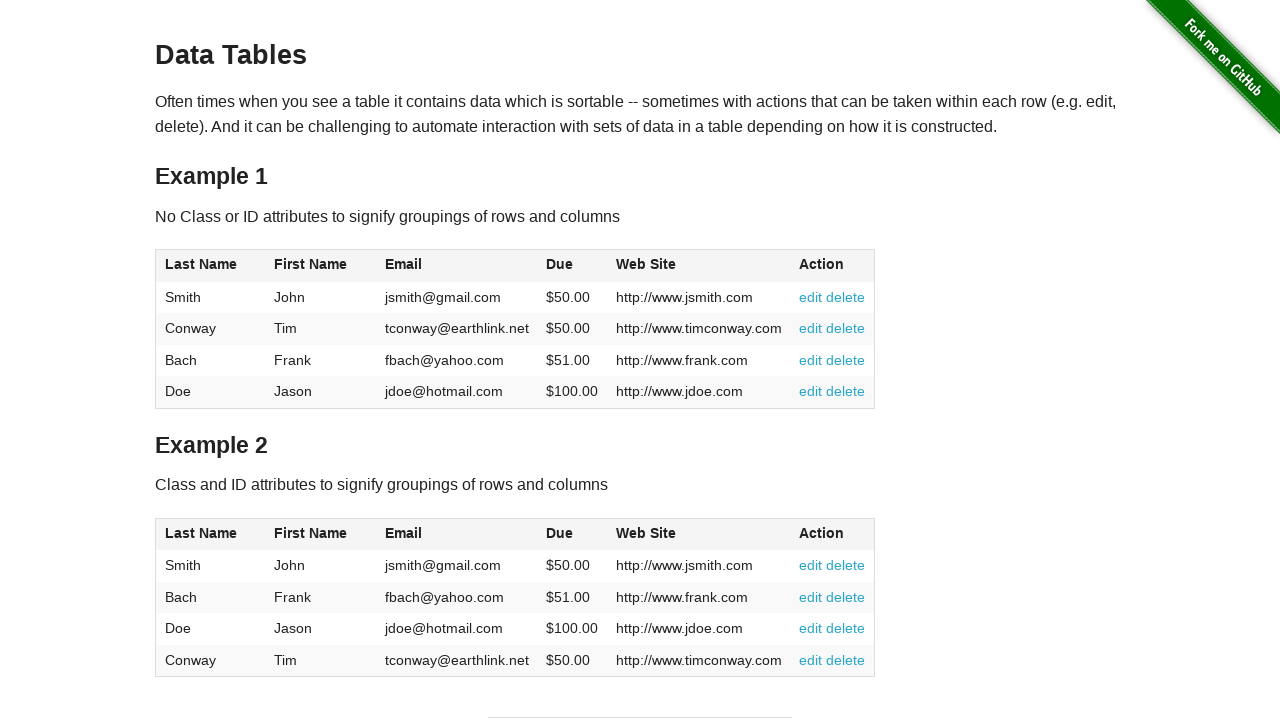

Clicked 'Due' column header for second sort to arrange by highest debt at (572, 266) on table >> nth=0 >> thead th >> nth=3
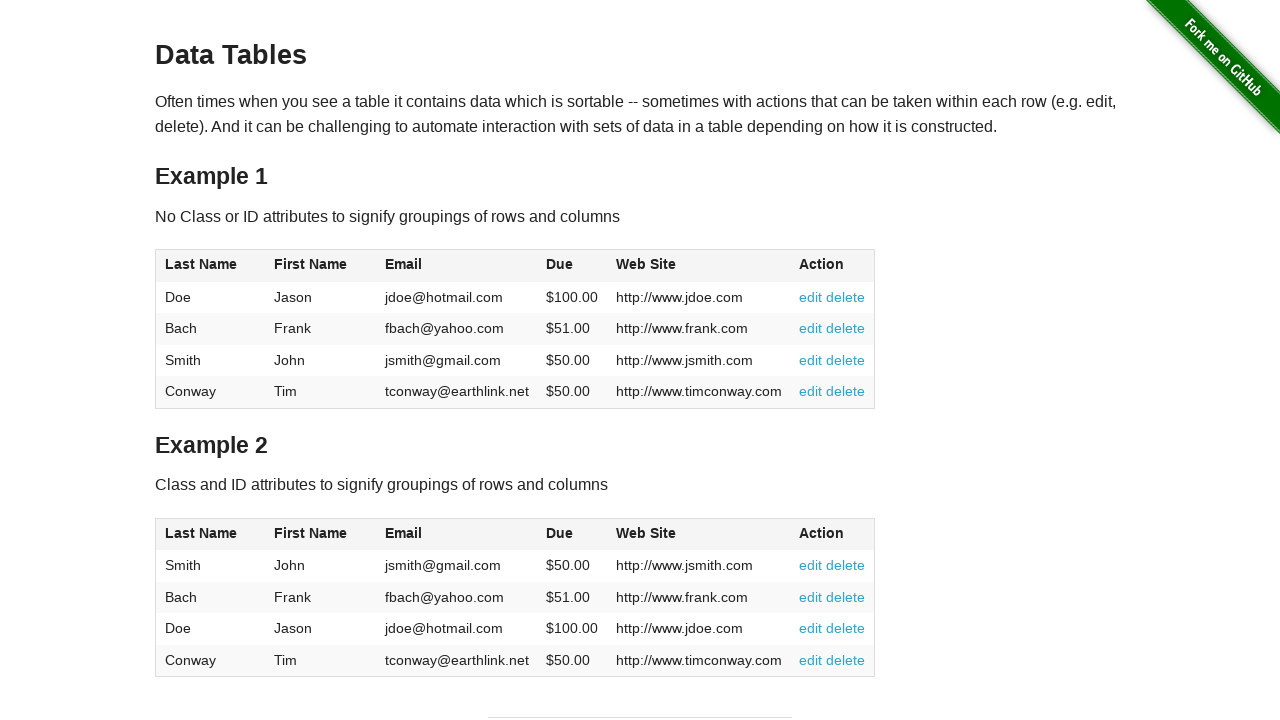

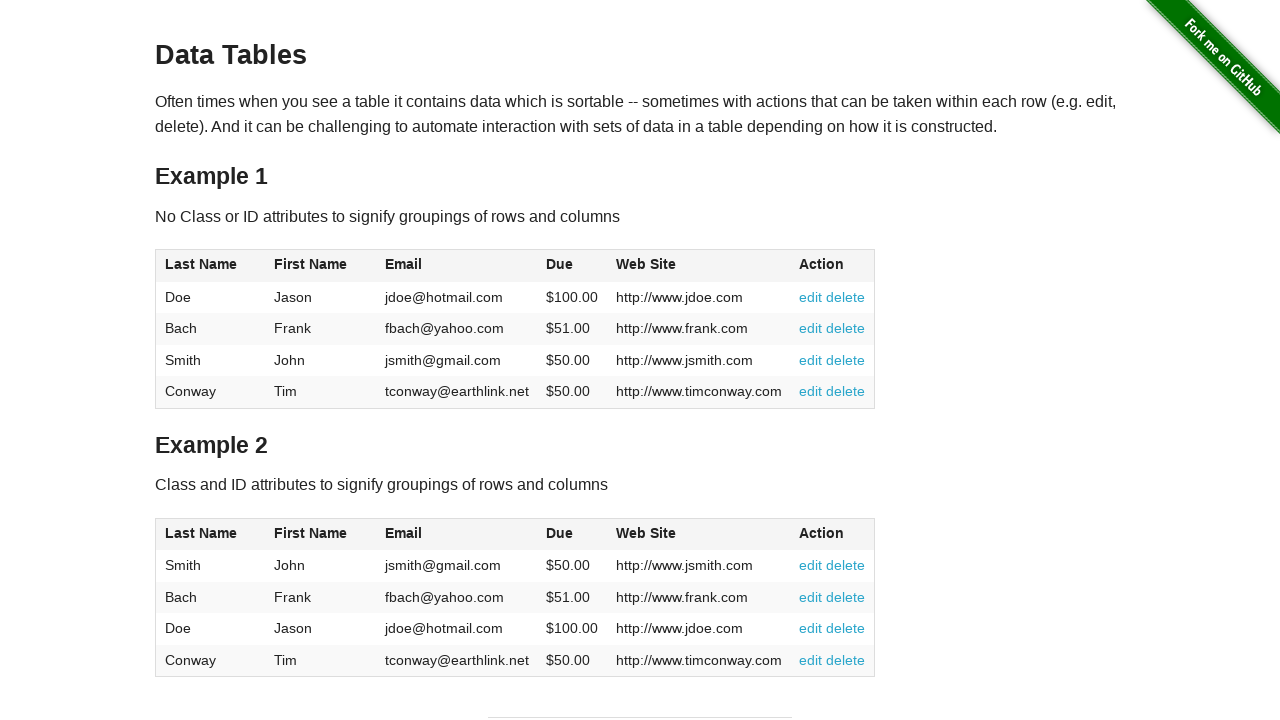